Tests drag and drop functionality on jQuery UI demo page by dragging an element and dropping it onto a target element

Starting URL: http://jqueryui.com/droppable/

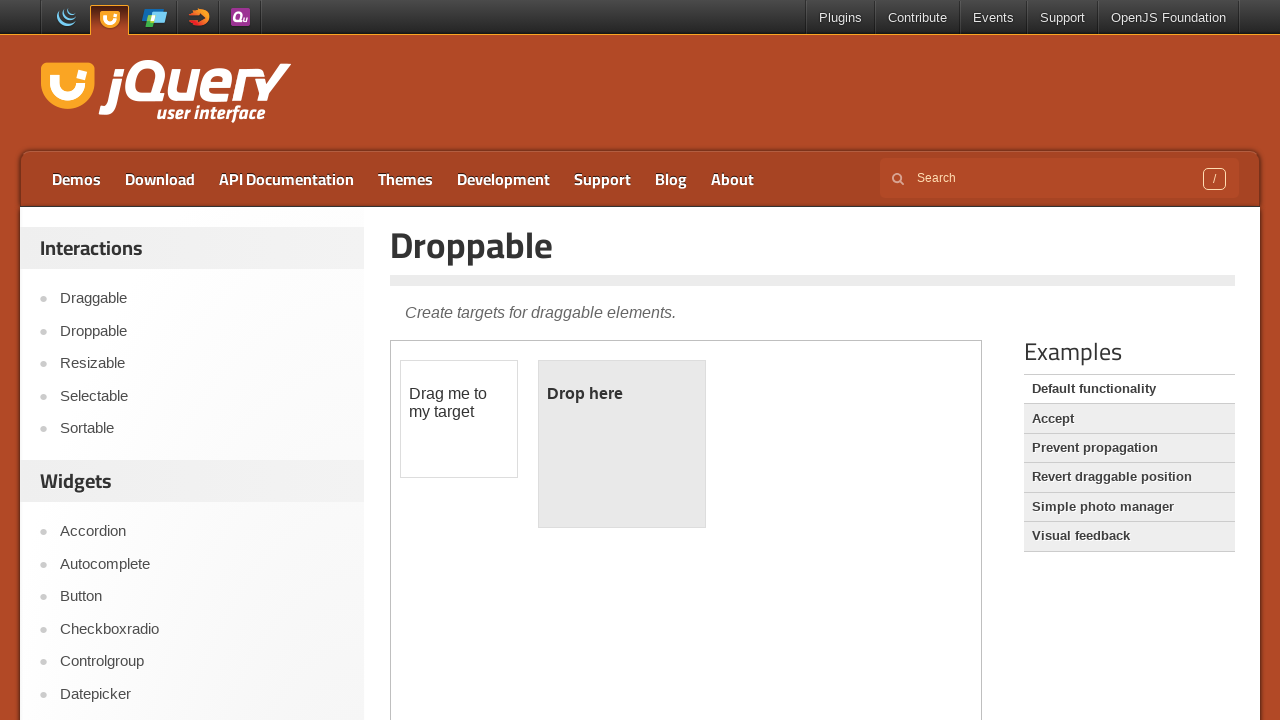

Located the iframe containing the drag and drop demo
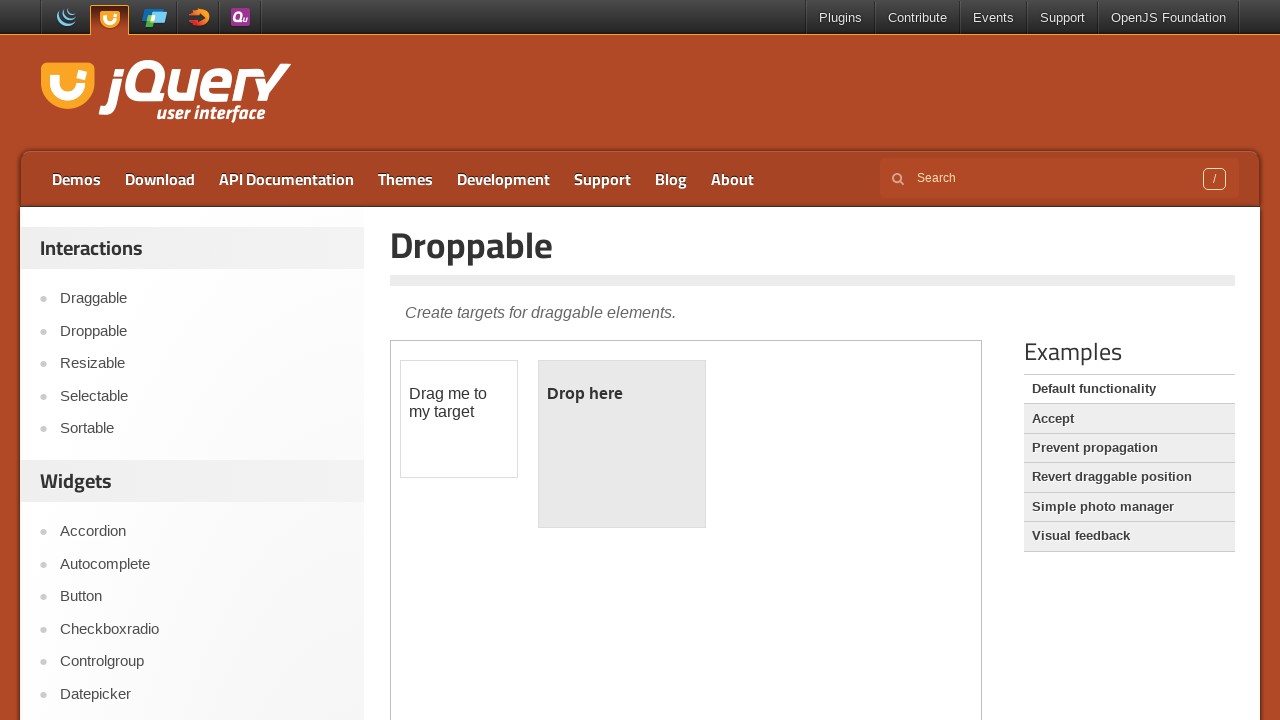

Located the draggable element with id 'draggable'
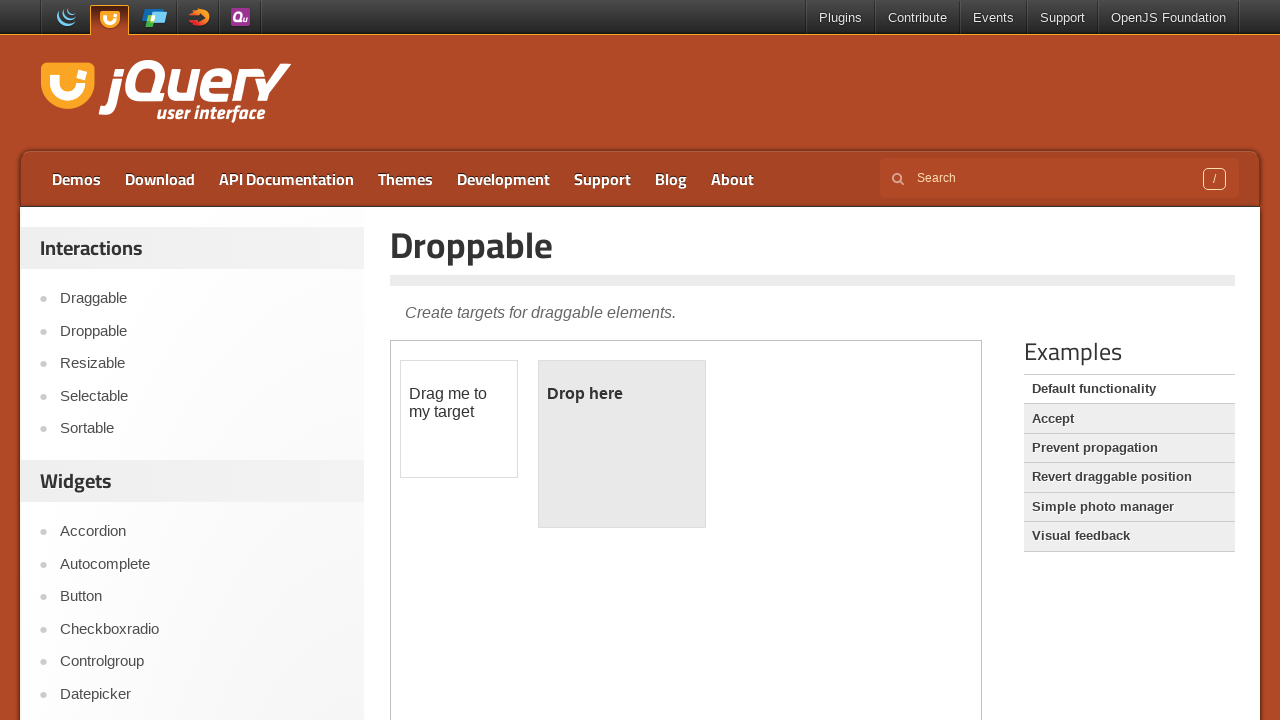

Located the droppable target element with id 'droppable'
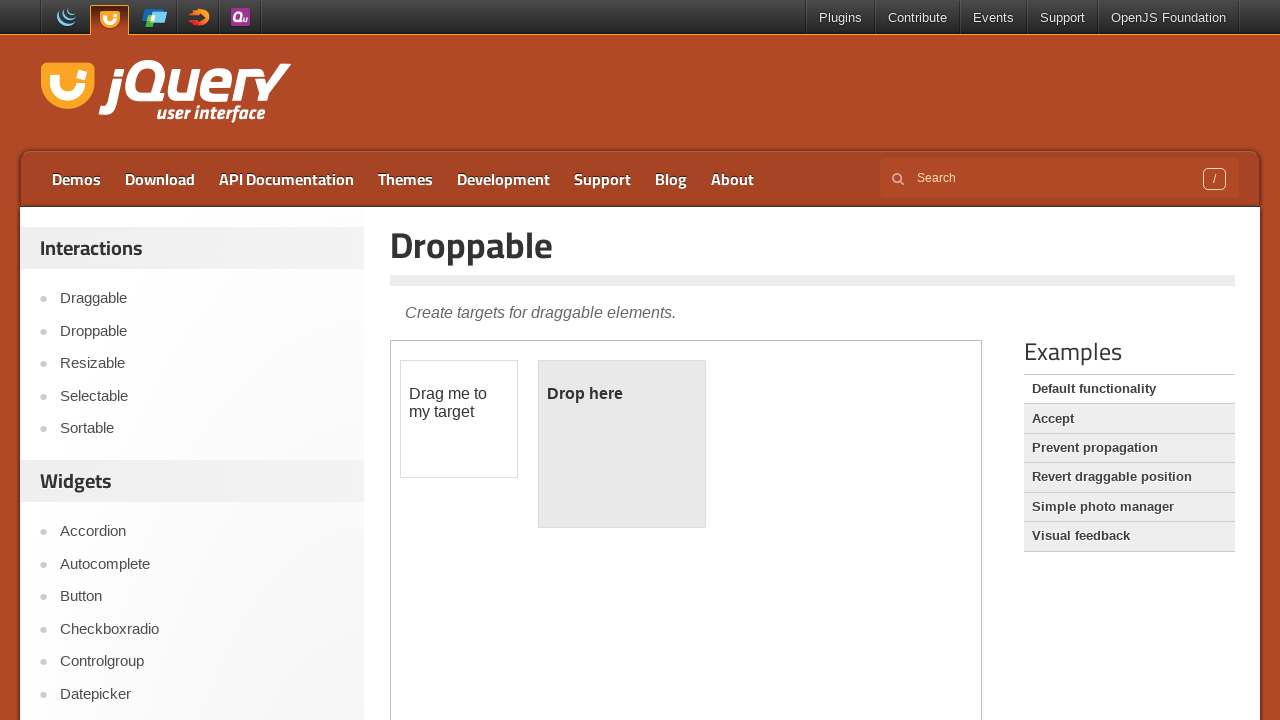

Dragged the draggable element and dropped it onto the droppable target at (622, 444)
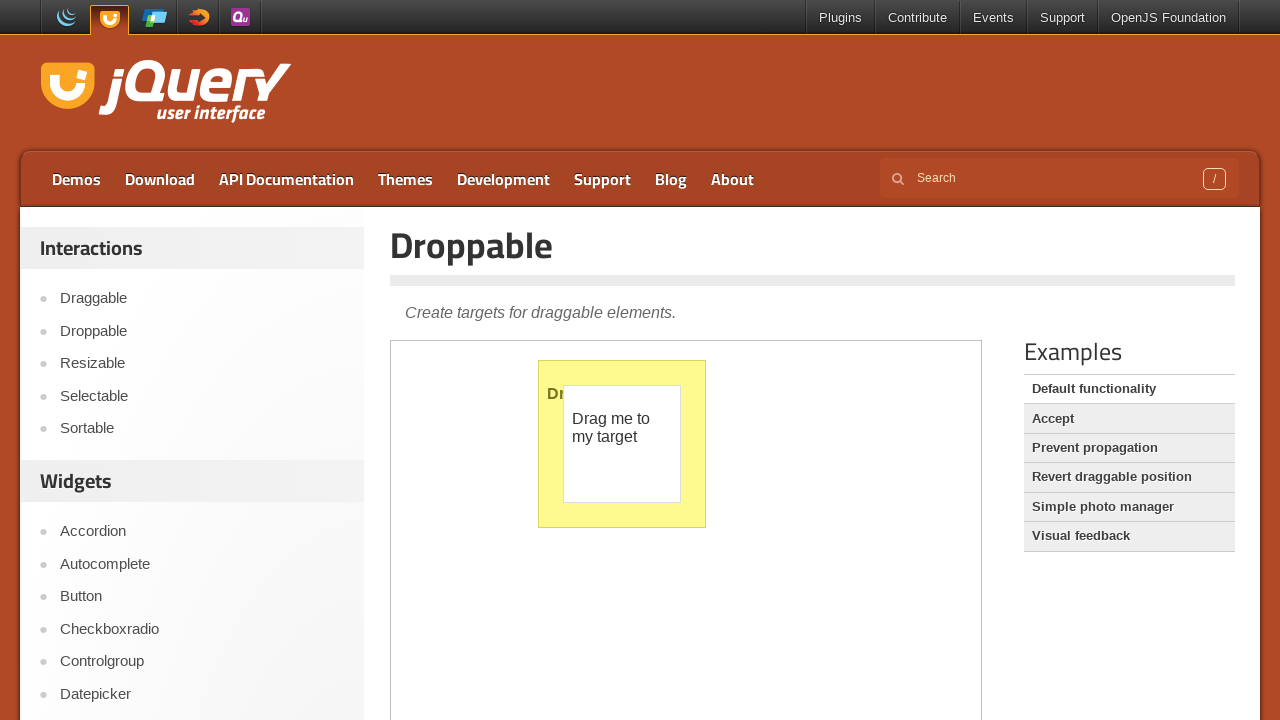

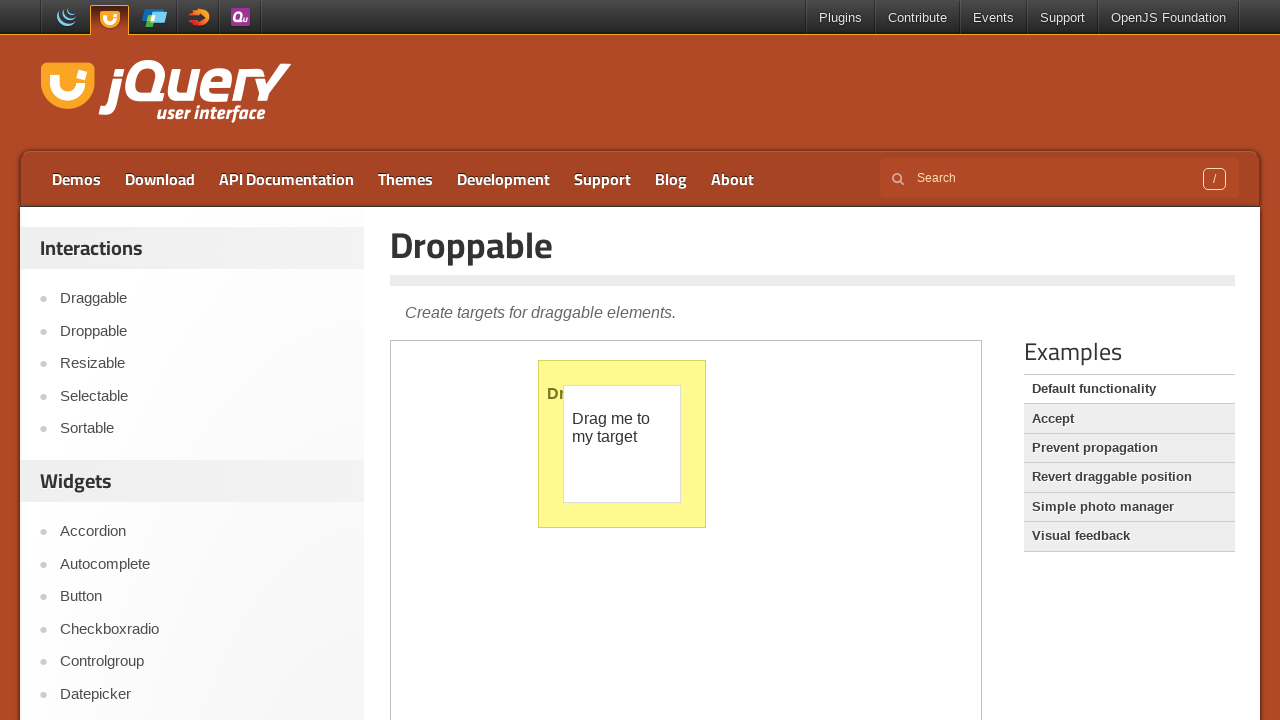